Tests handling a JavaScript prompt by clicking the third button, entering text into the prompt, accepting it, and verifying the entered text is displayed

Starting URL: https://the-internet.herokuapp.com/javascript_alerts

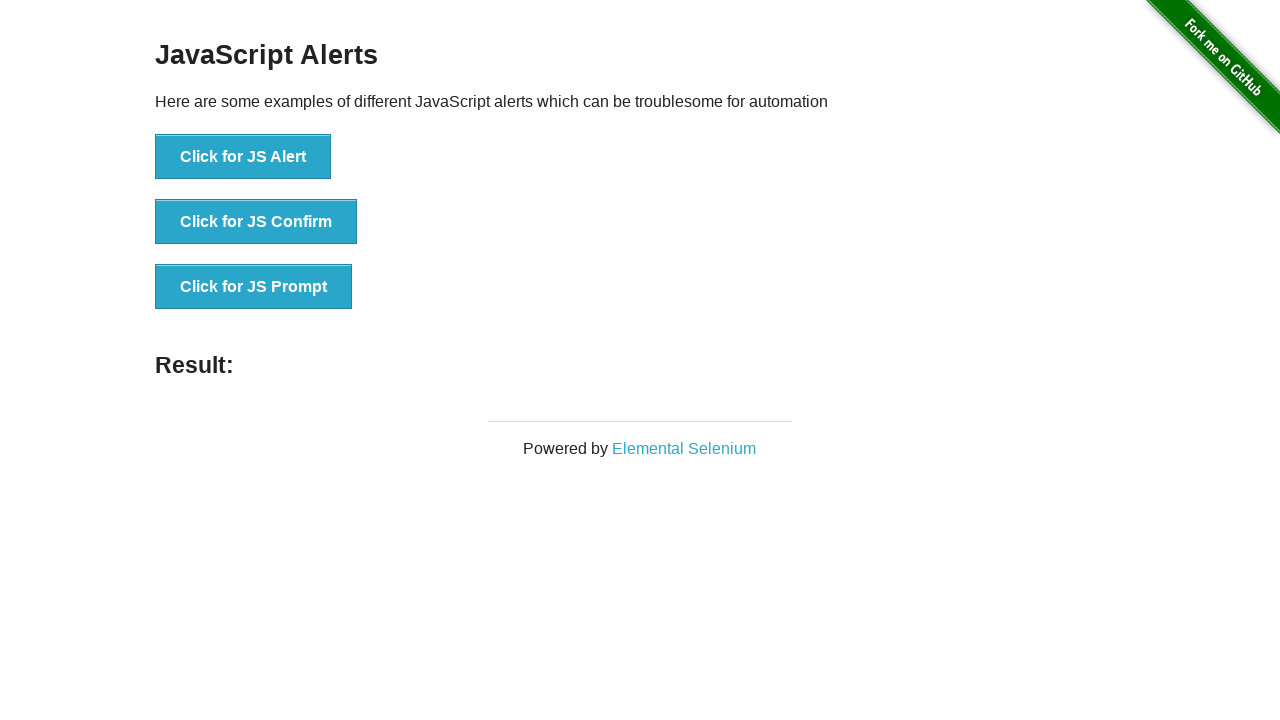

Set up dialog handler to accept prompt with 'Hello World'
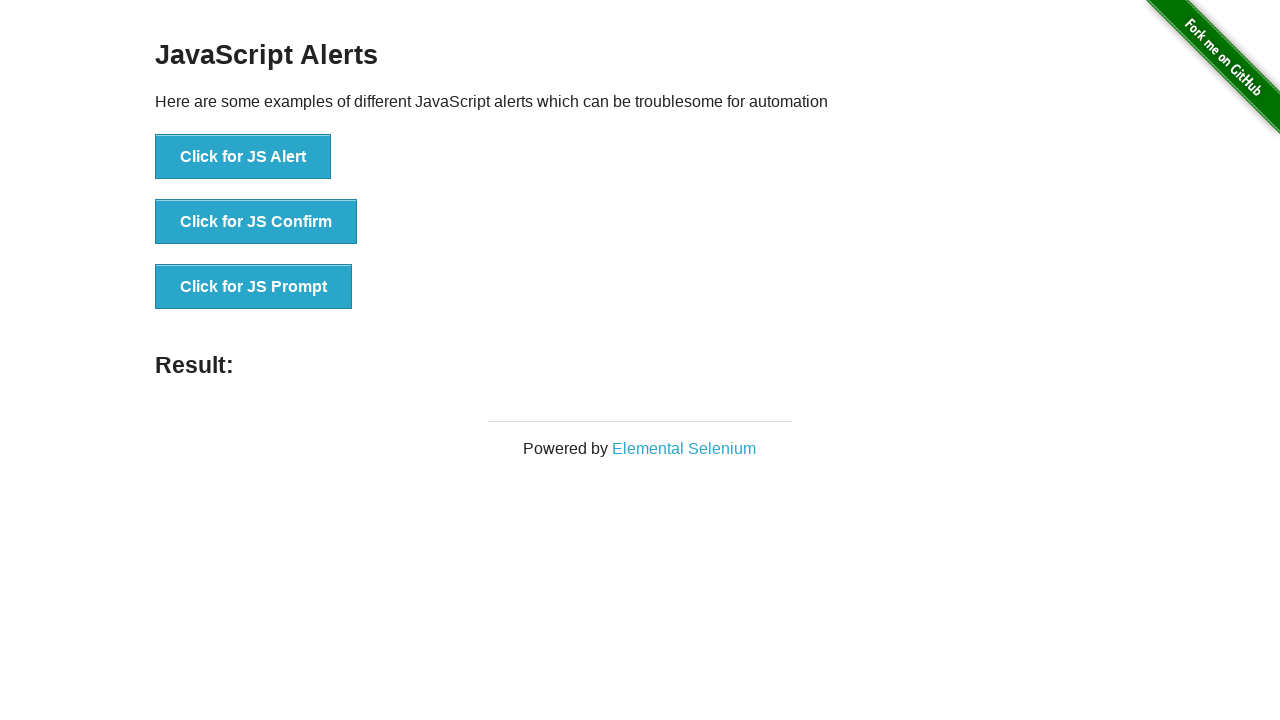

Clicked the prompt button to trigger JavaScript prompt at (254, 287) on xpath=//button[@onclick='jsPrompt()']
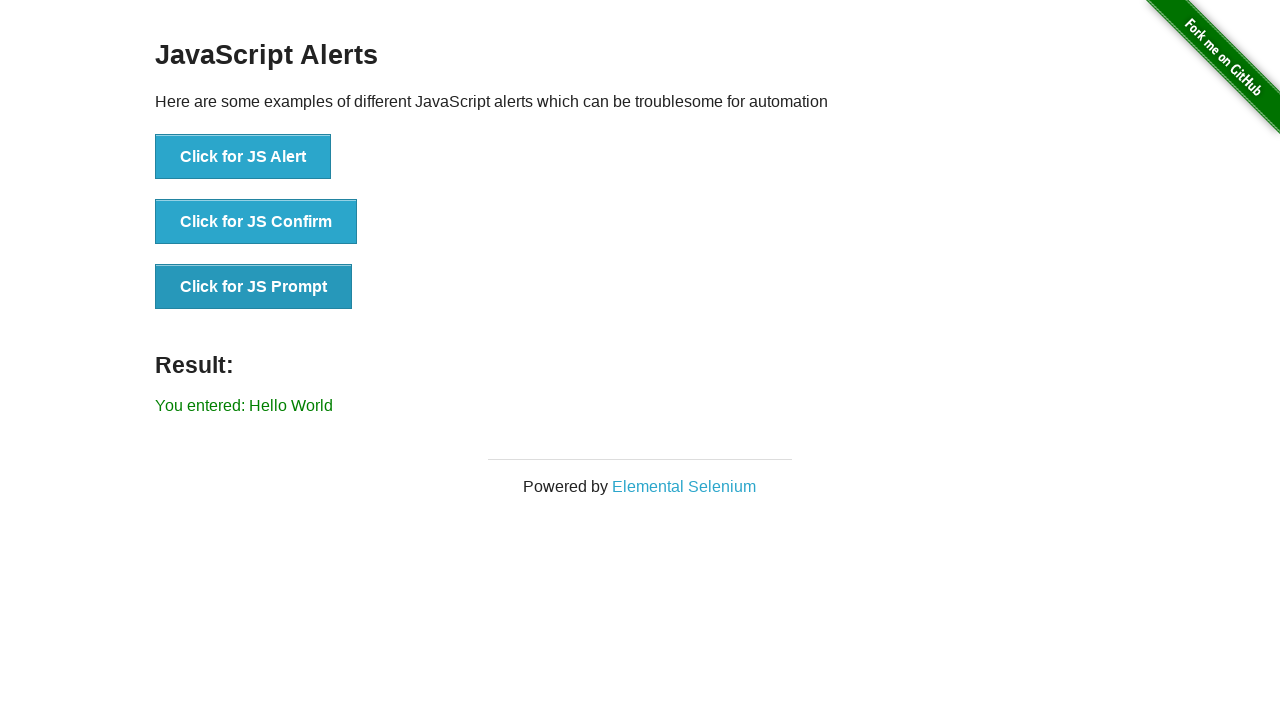

Retrieved result text from the page
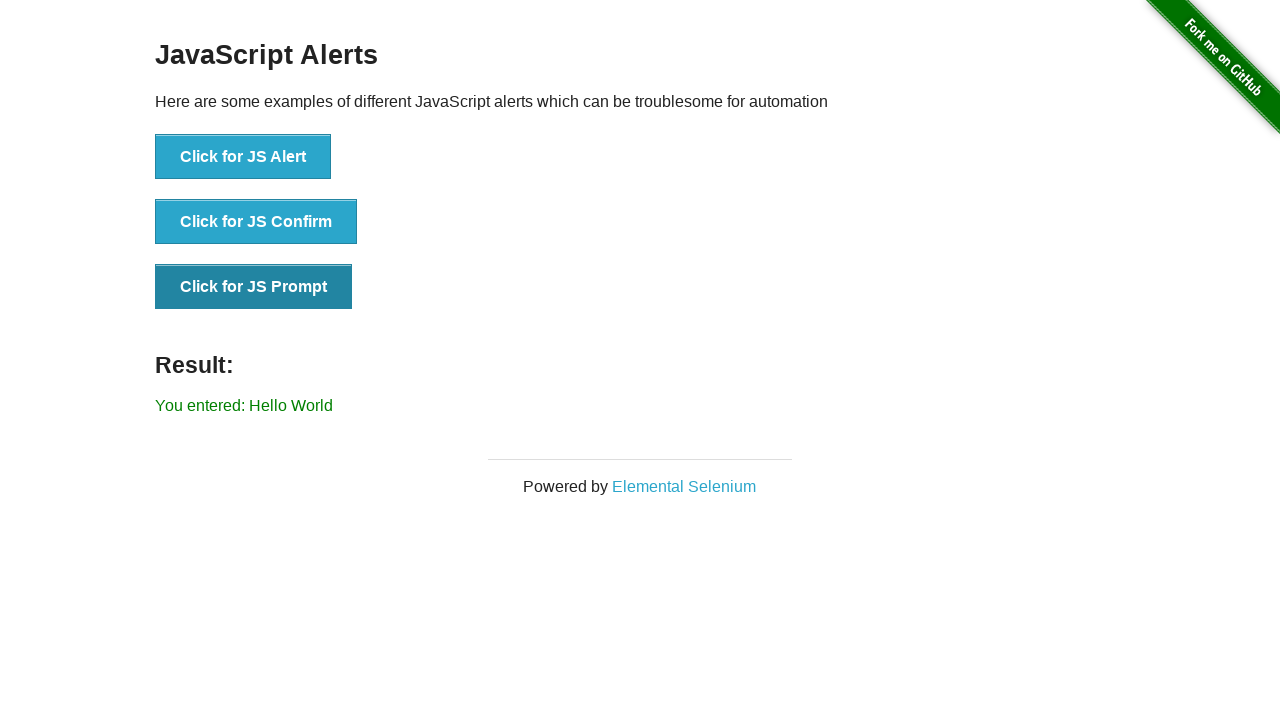

Verified that result text equals 'You entered: Hello World'
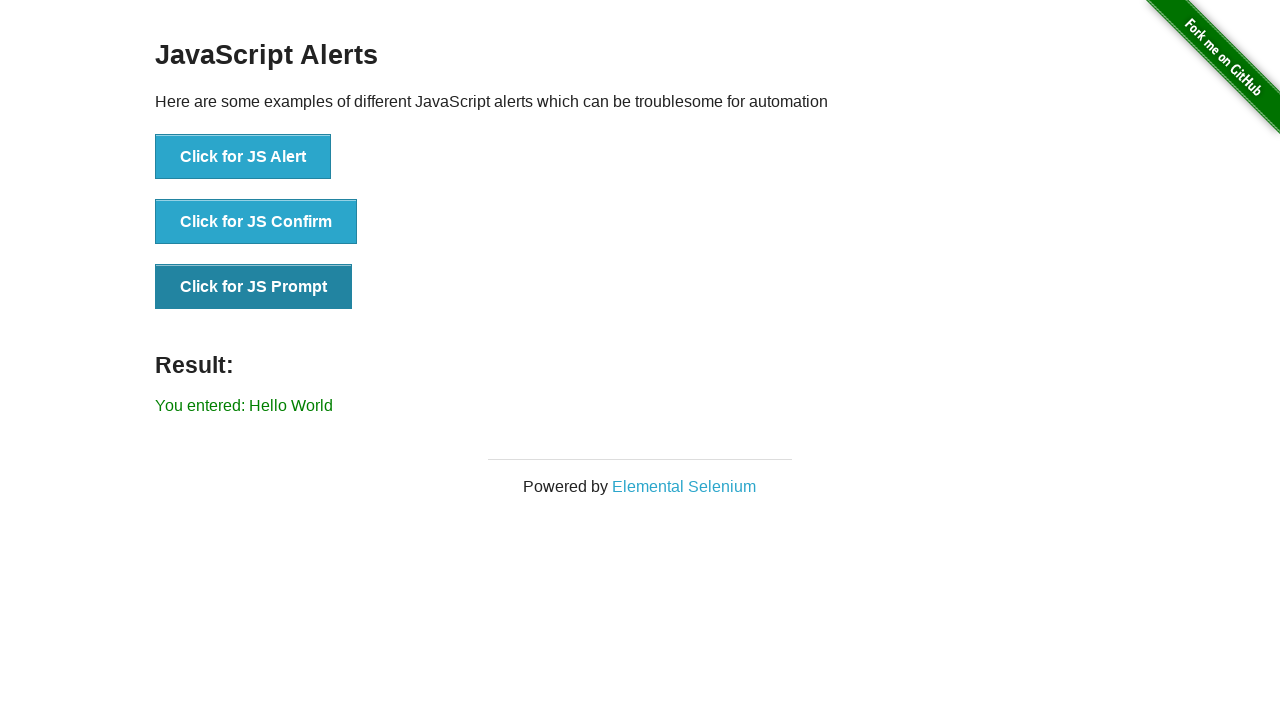

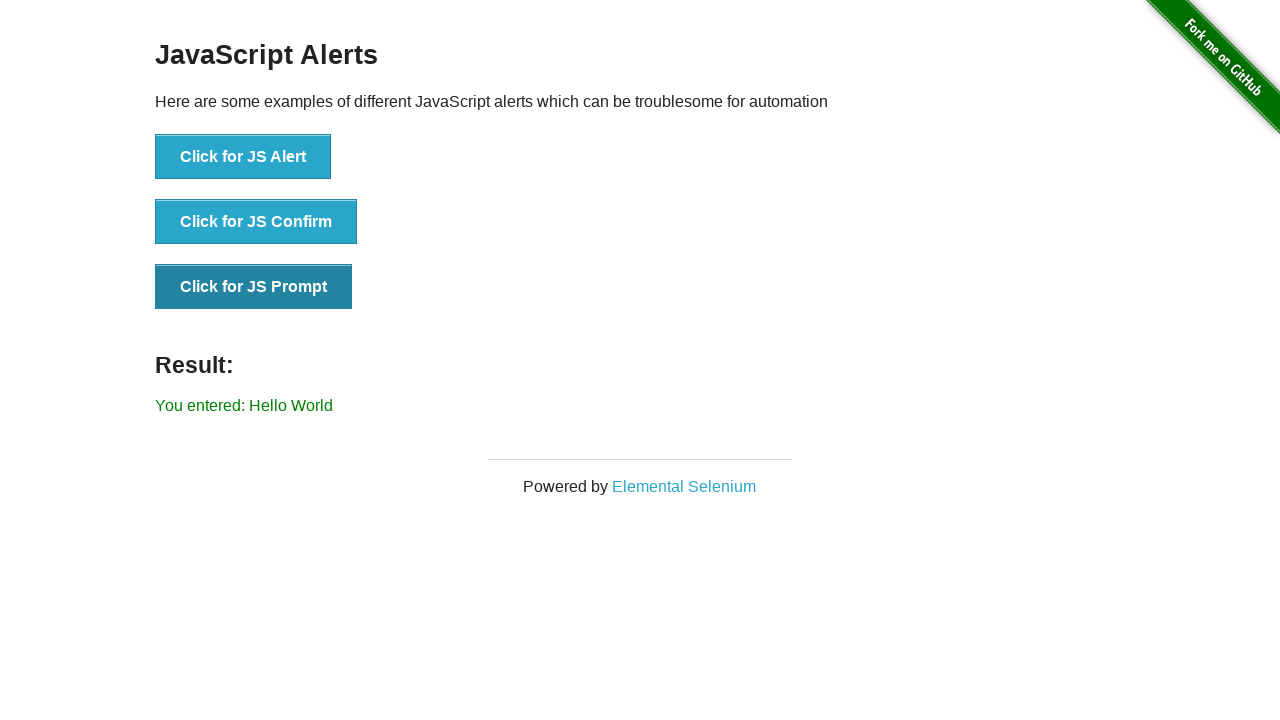